Tests file upload functionality by uploading a test file and verifying the success message is displayed

Starting URL: https://the-internet.herokuapp.com/upload

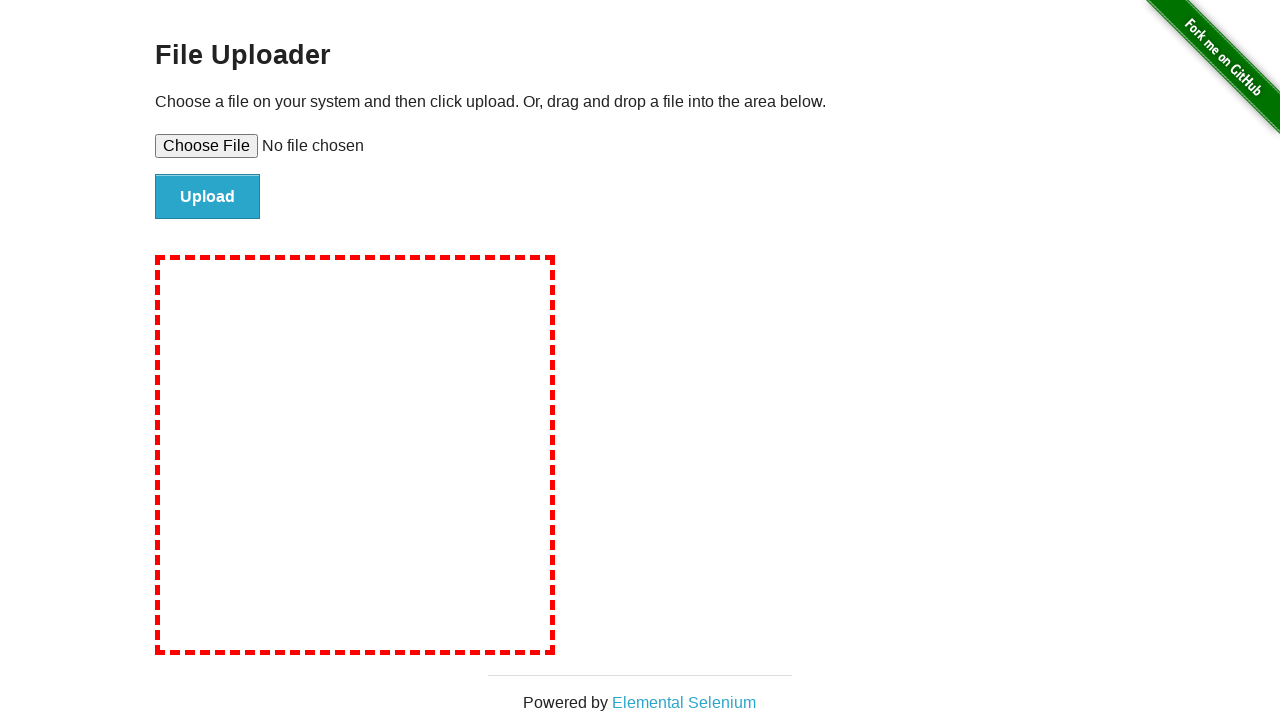

Set test file to file upload input
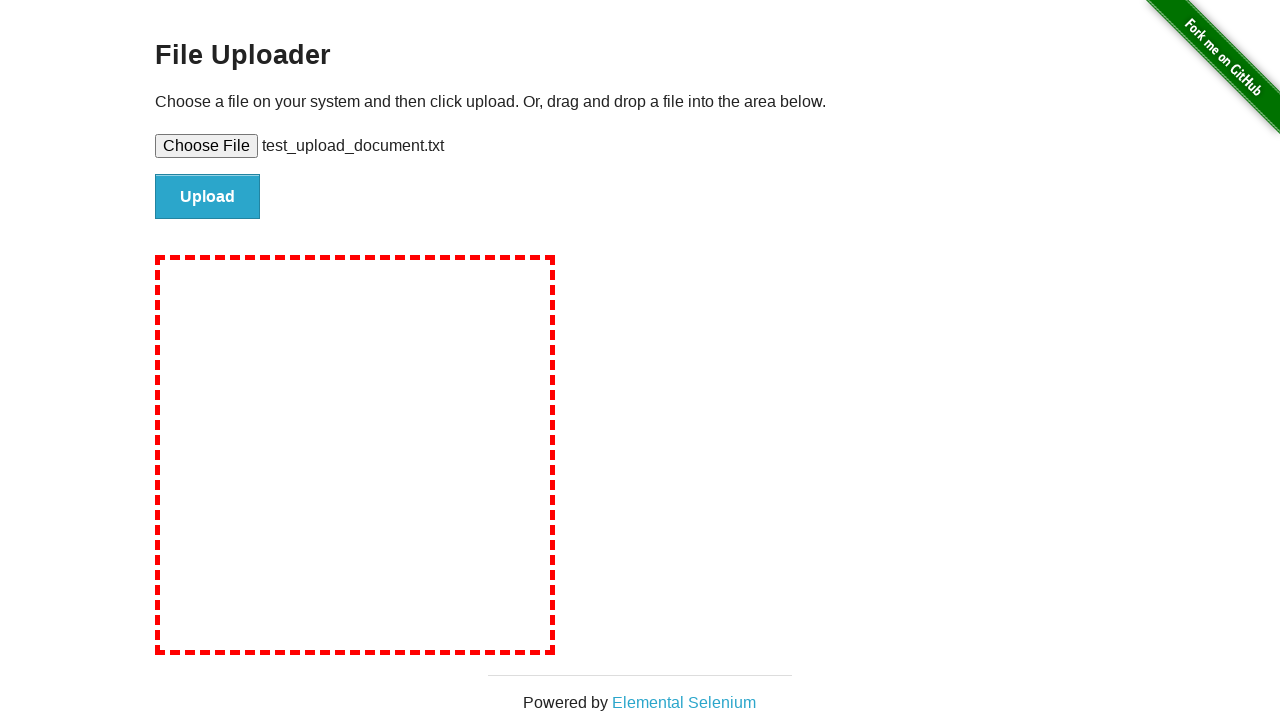

Clicked submit button to upload file at (208, 197) on input#file-submit
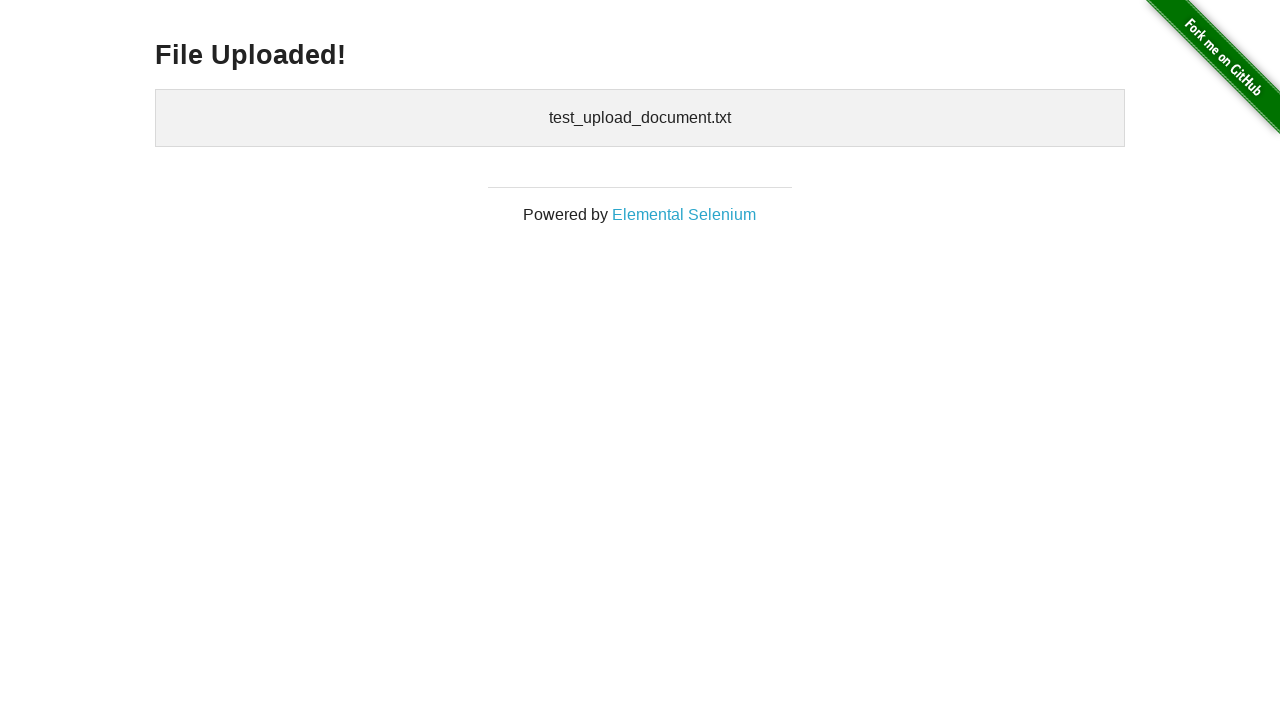

Waited for success message heading to appear
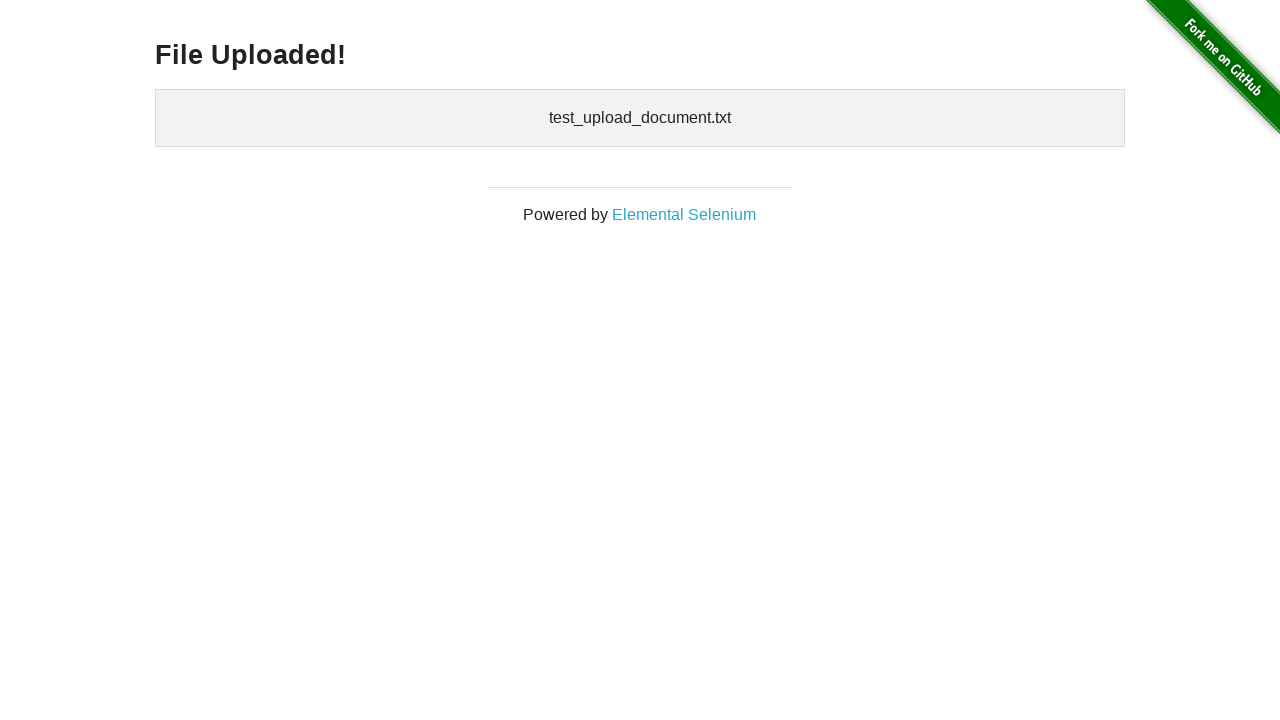

Retrieved success message text: 'File Uploaded!'
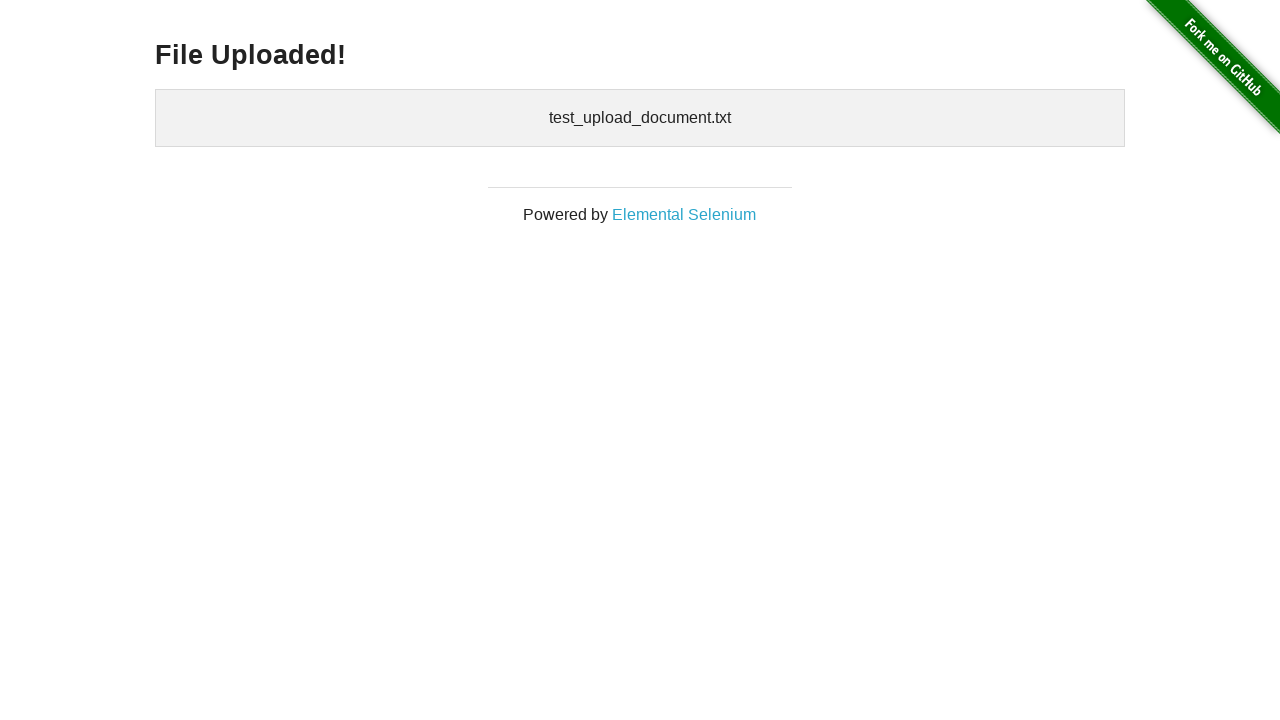

Verified success message is 'File Uploaded!'
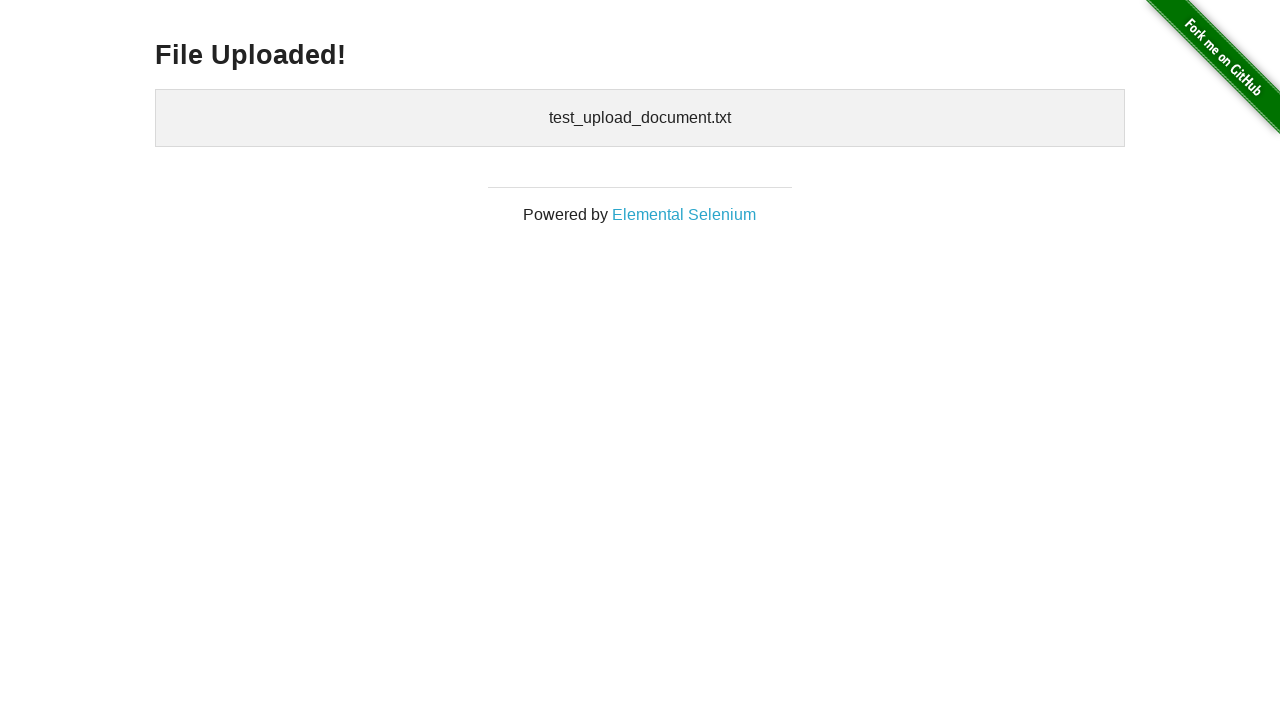

Cleaned up temporary test file
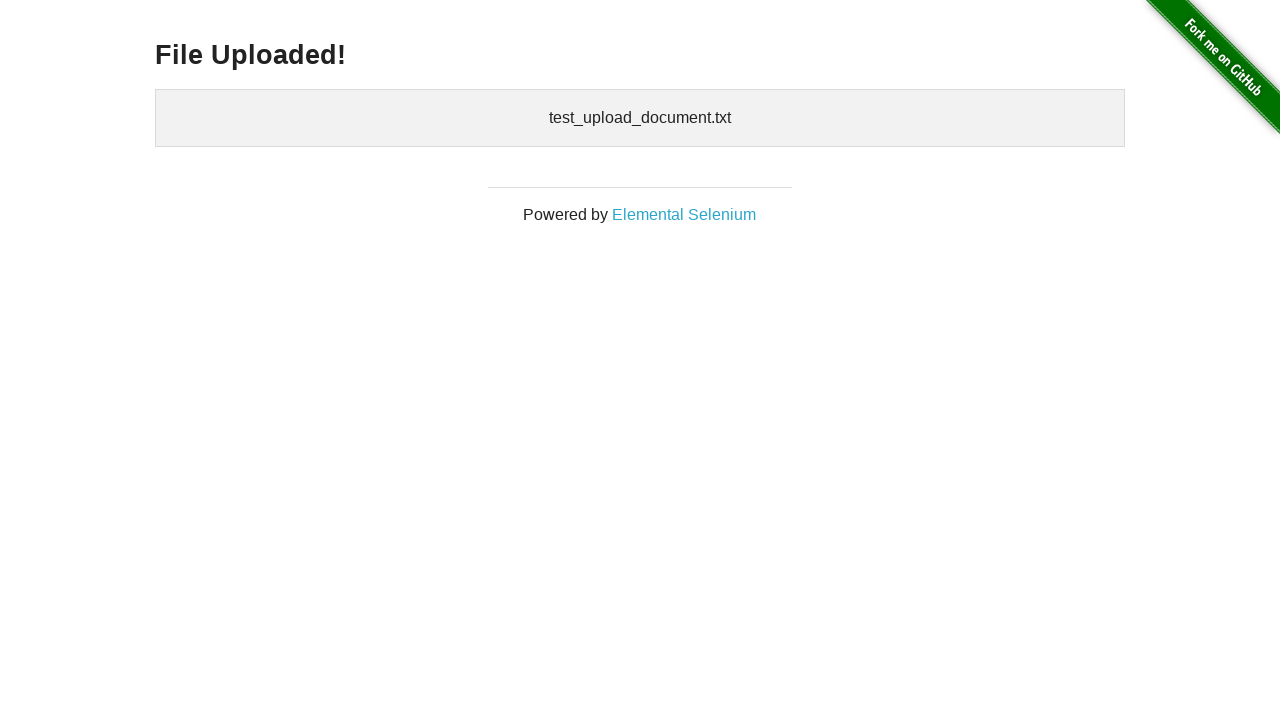

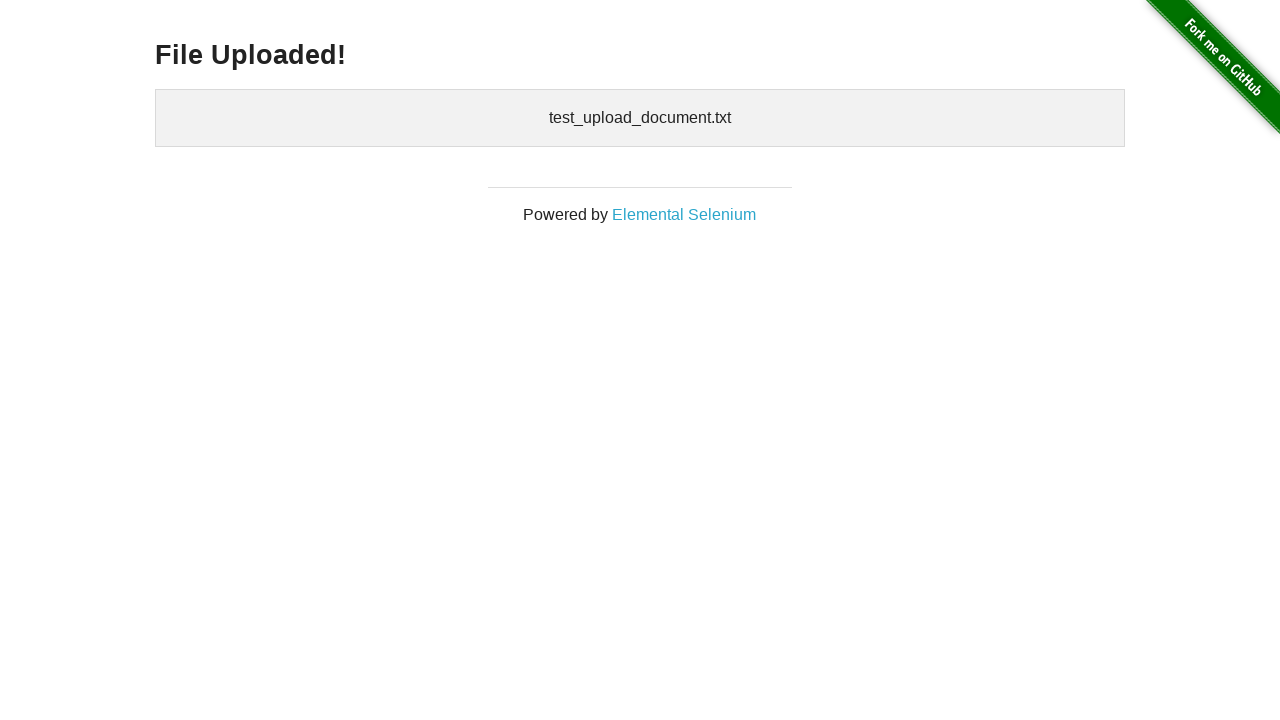